Tests dropdown selection functionality by selecting options using different methods: by index, by value, by visible text, and by iterating through options

Starting URL: https://practice.expandtesting.com/dropdown

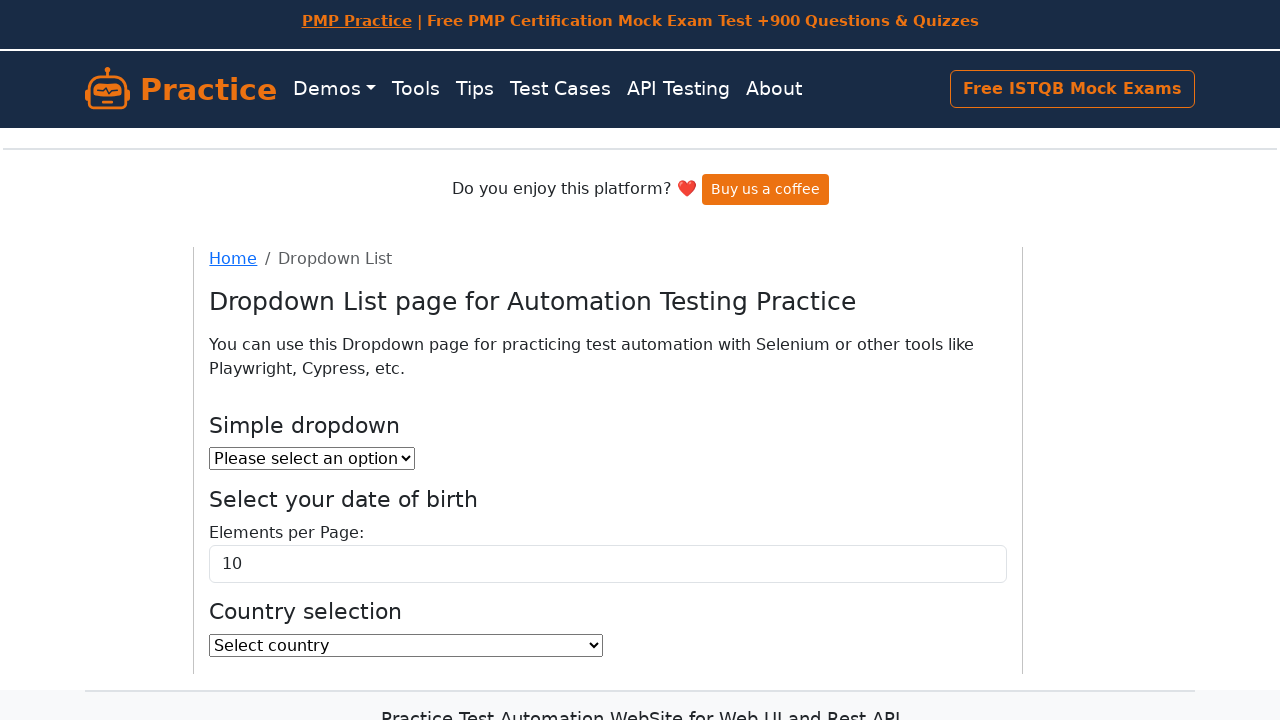

Selected dropdown option by index 2 (Option 2) on #dropdown
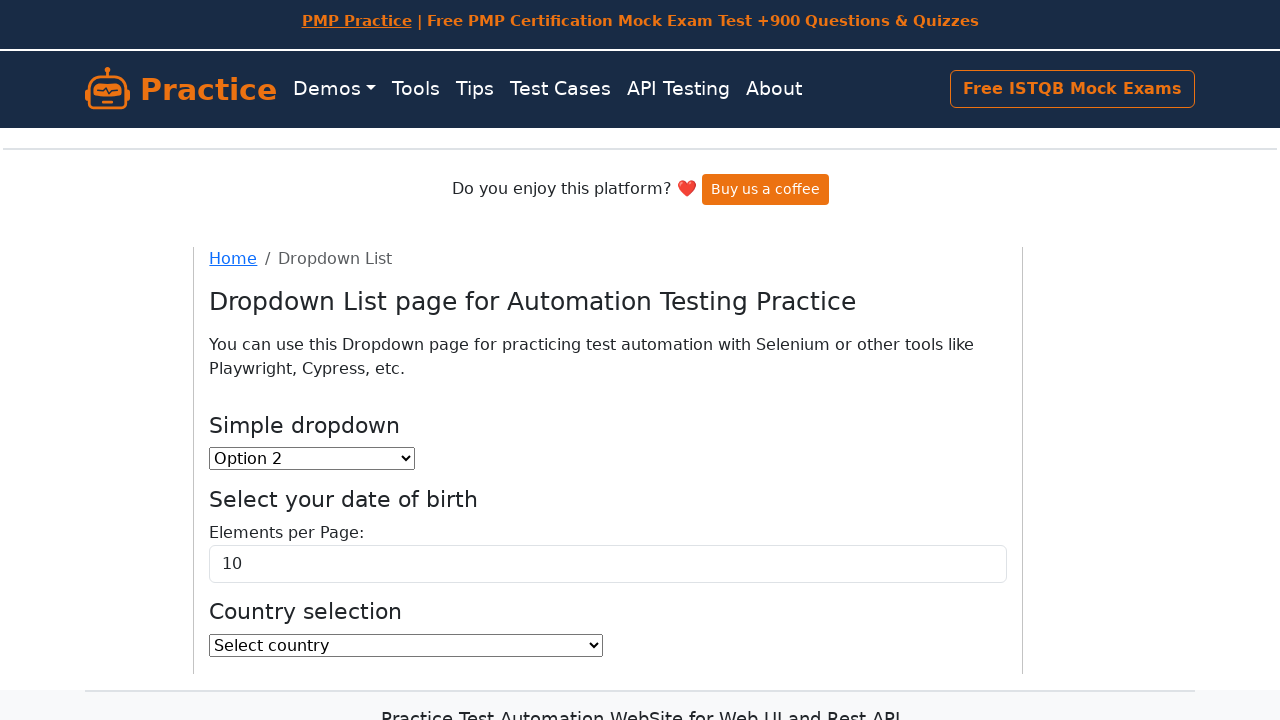

Waited 1 second for dropdown selection to register
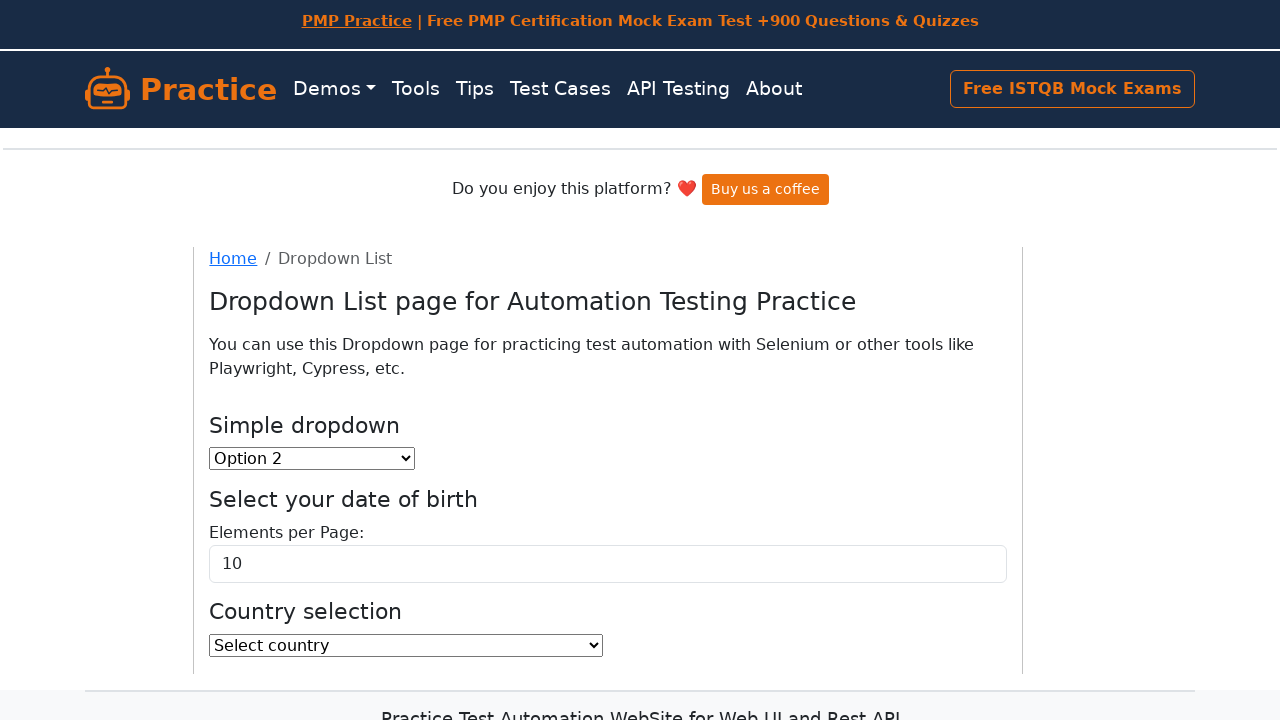

Selected dropdown option by value '1' (Option 1) on #dropdown
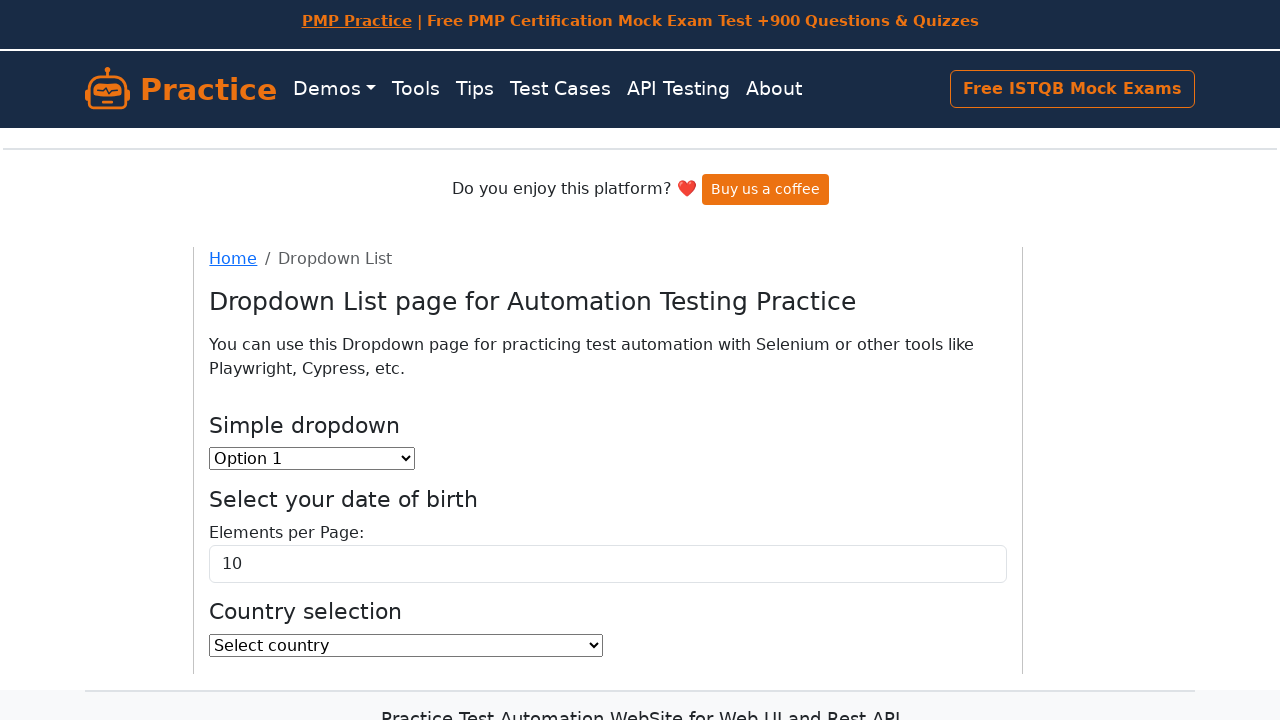

Waited 1 second for dropdown selection to register
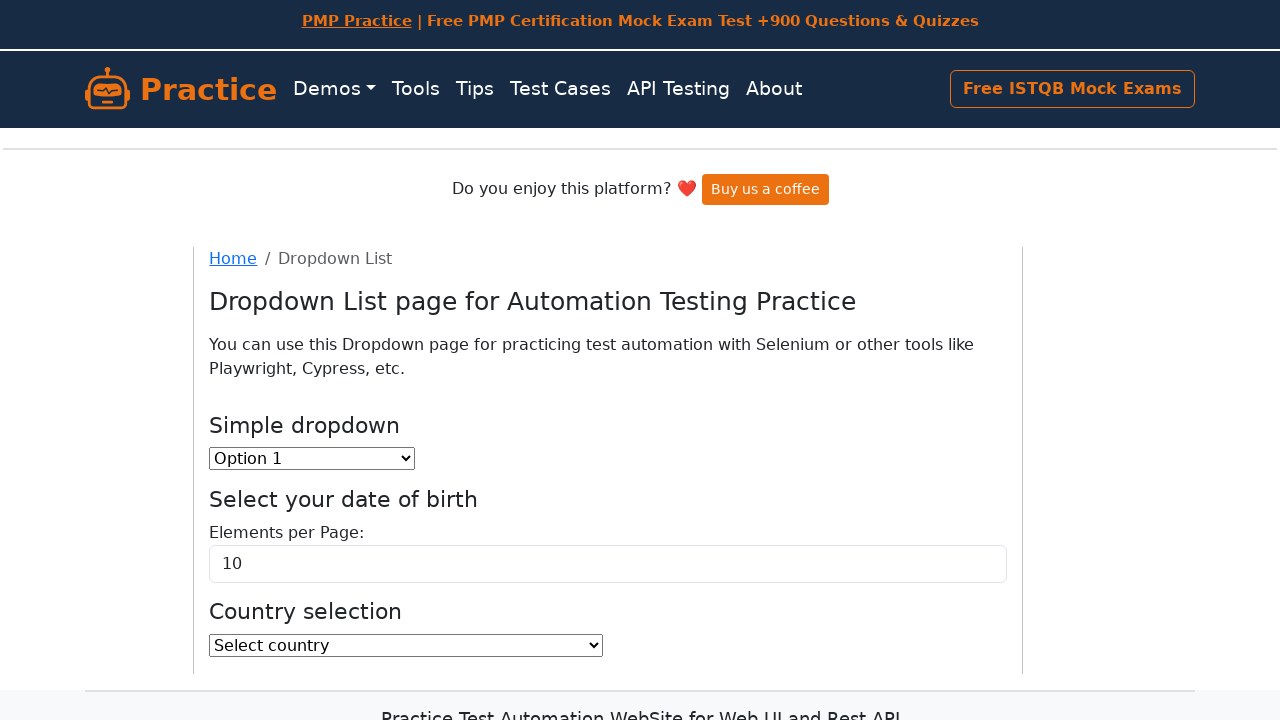

Selected dropdown option by visible text 'Option 1' on #dropdown
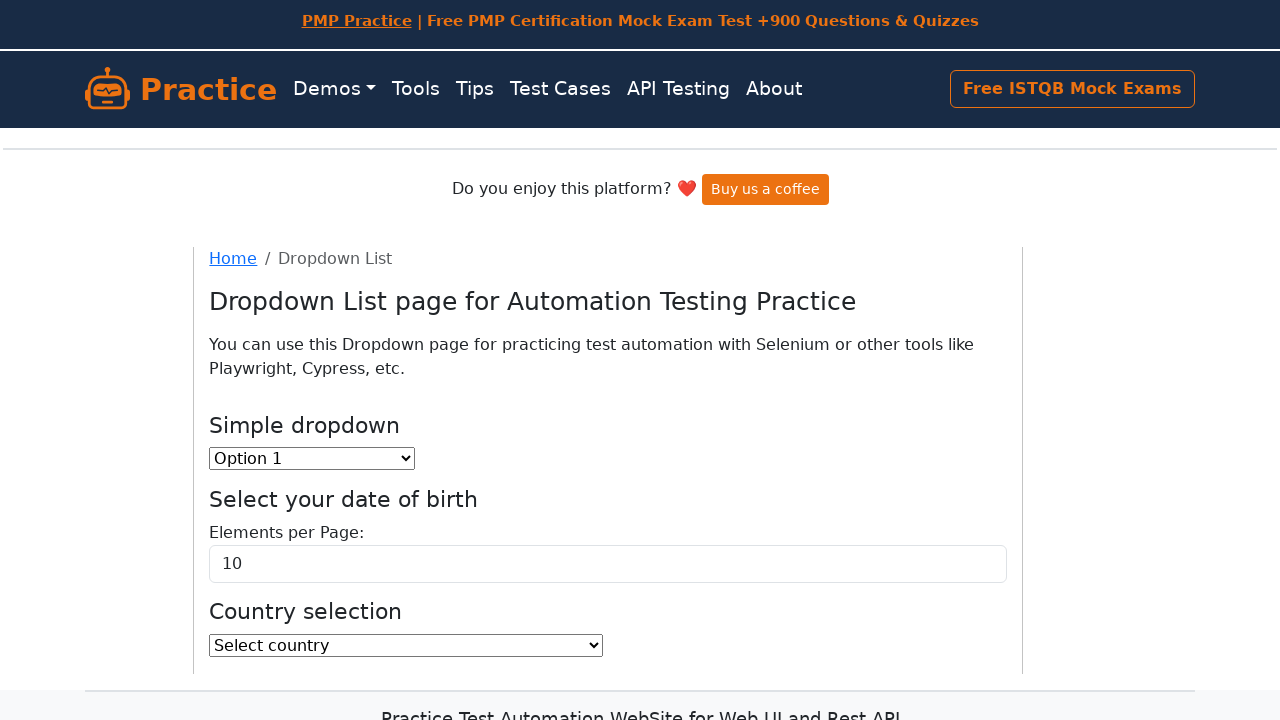

Waited 1 second for dropdown selection to register
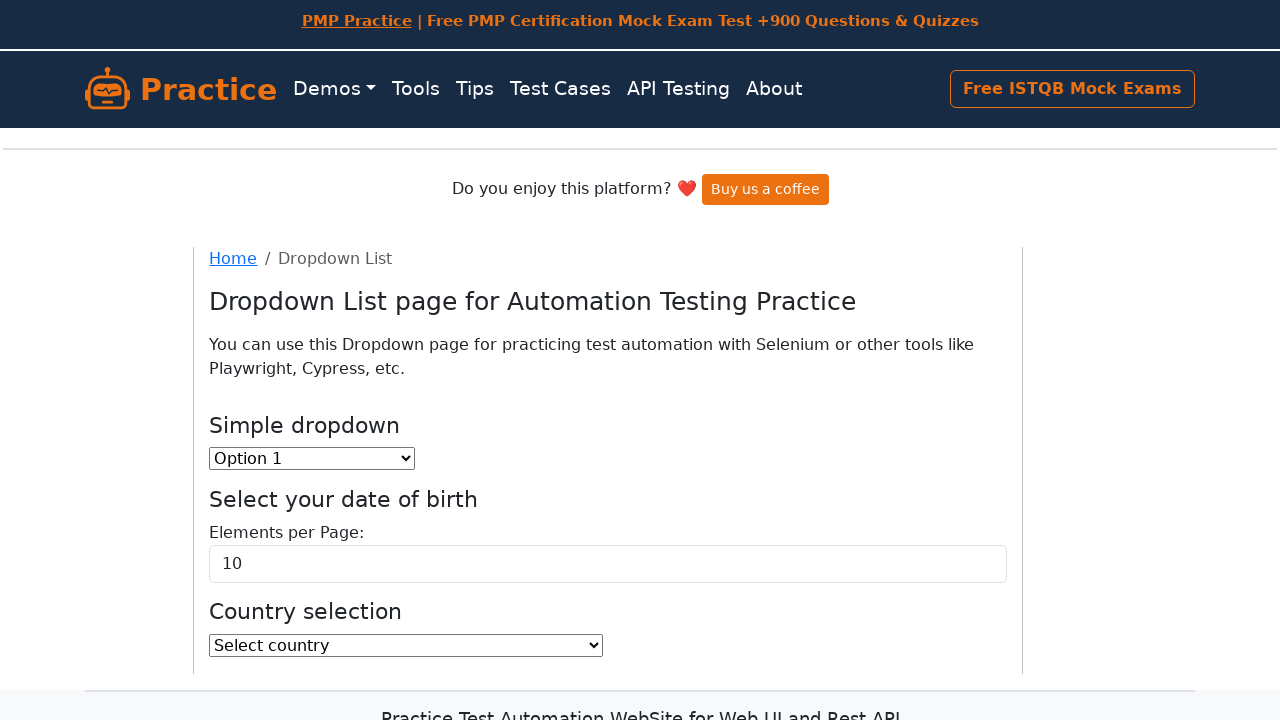

Selected dropdown option by visible text 'Option 2' on #dropdown
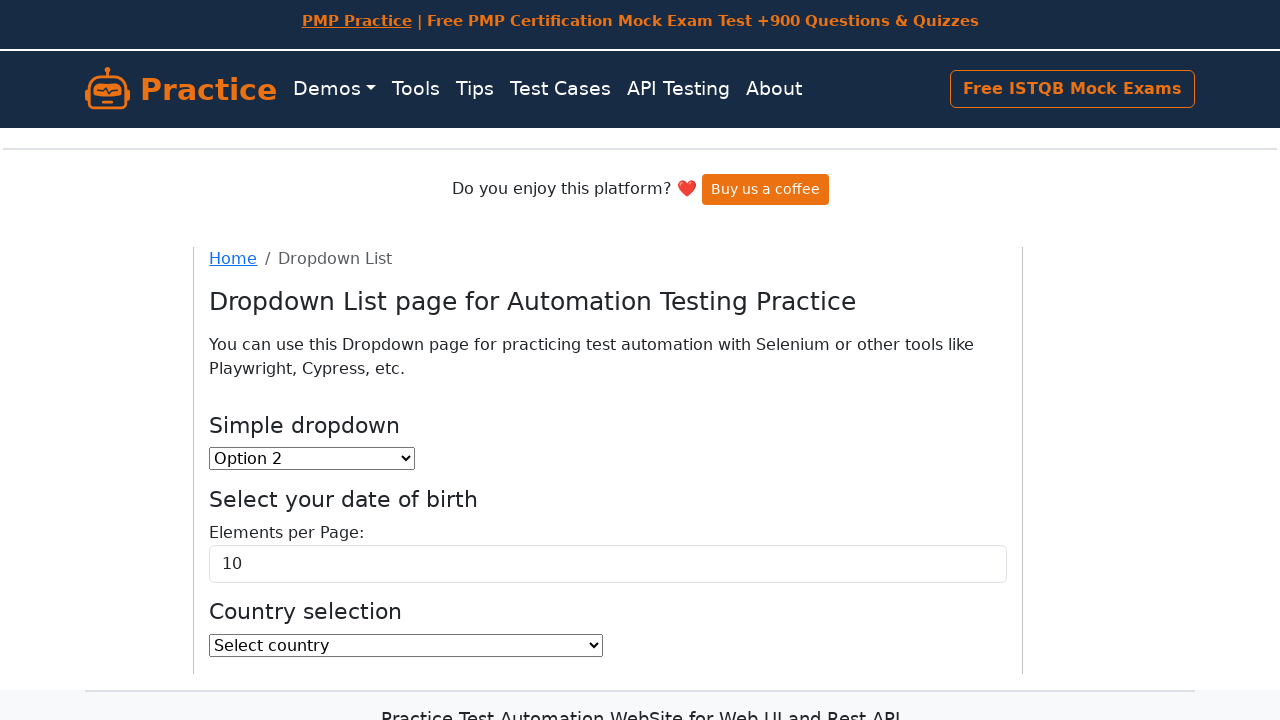

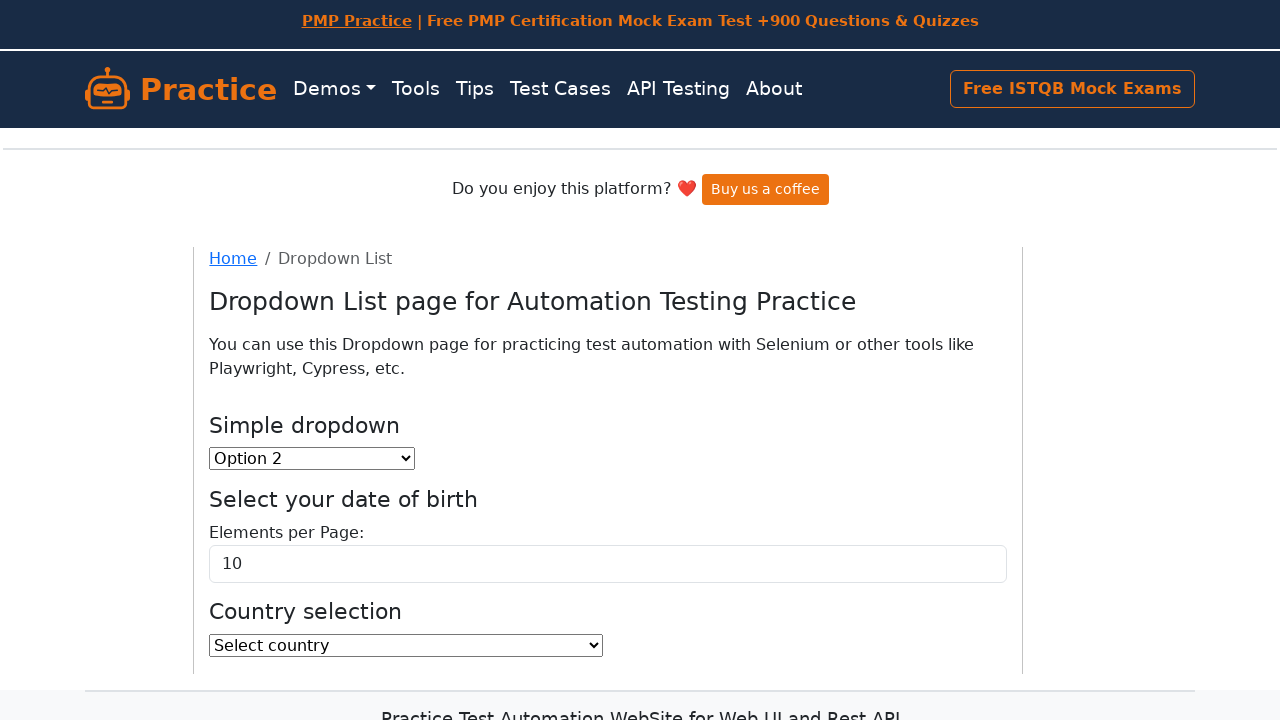